Tests the ability to select a checkbox by clicking on an unchecked checkbox to check it

Starting URL: https://the-internet.herokuapp.com/checkboxes

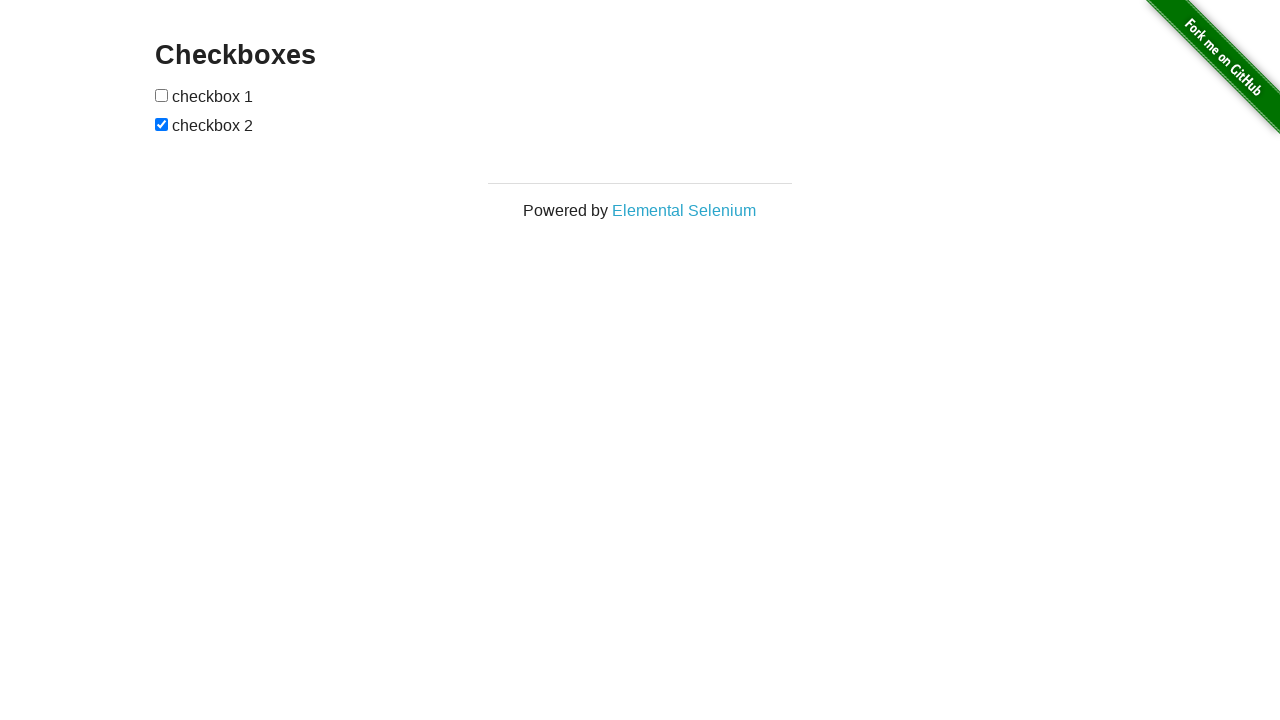

Located the first checkbox element
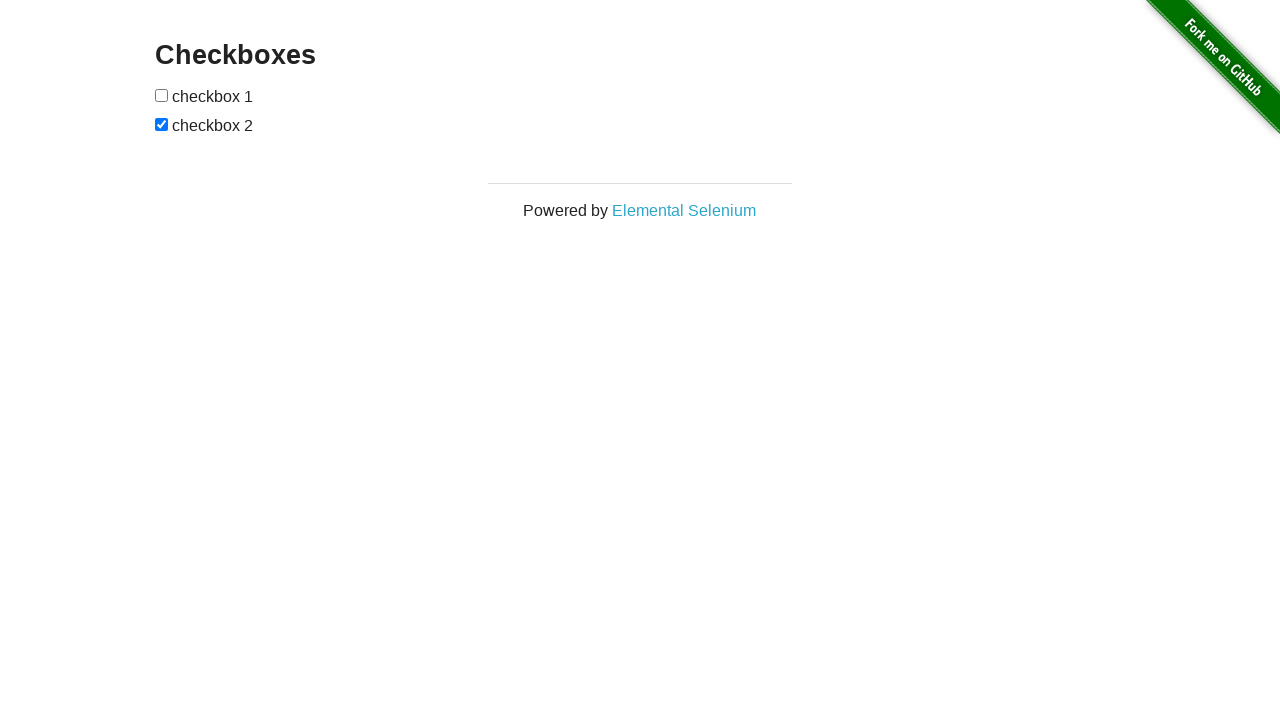

Verified that the first checkbox is unchecked
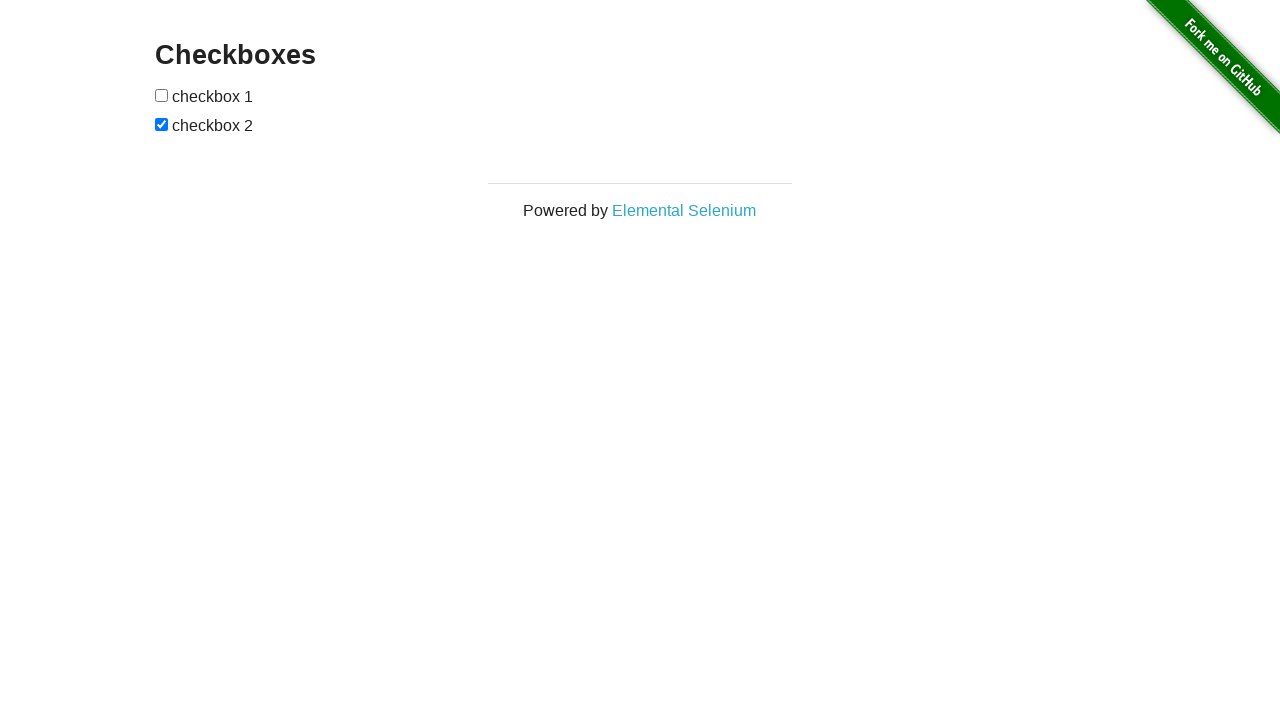

Clicked the first checkbox to check it at (162, 95) on #checkboxes input:nth-child(1)
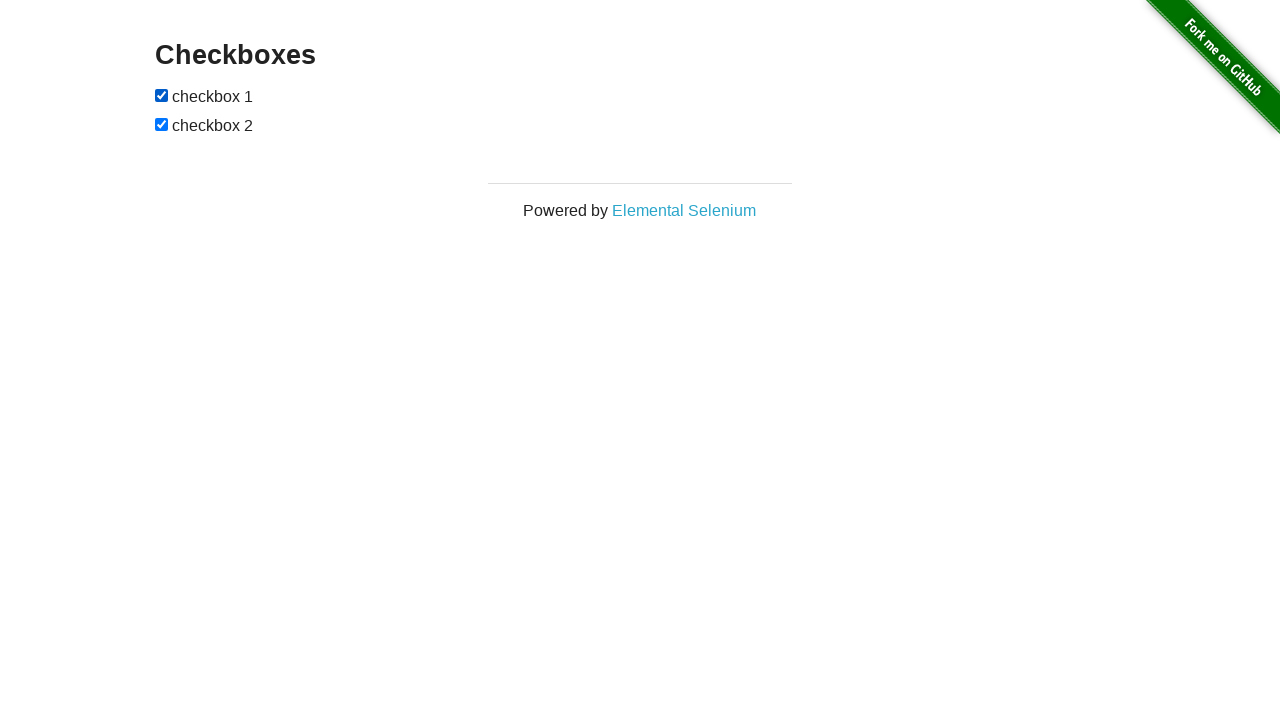

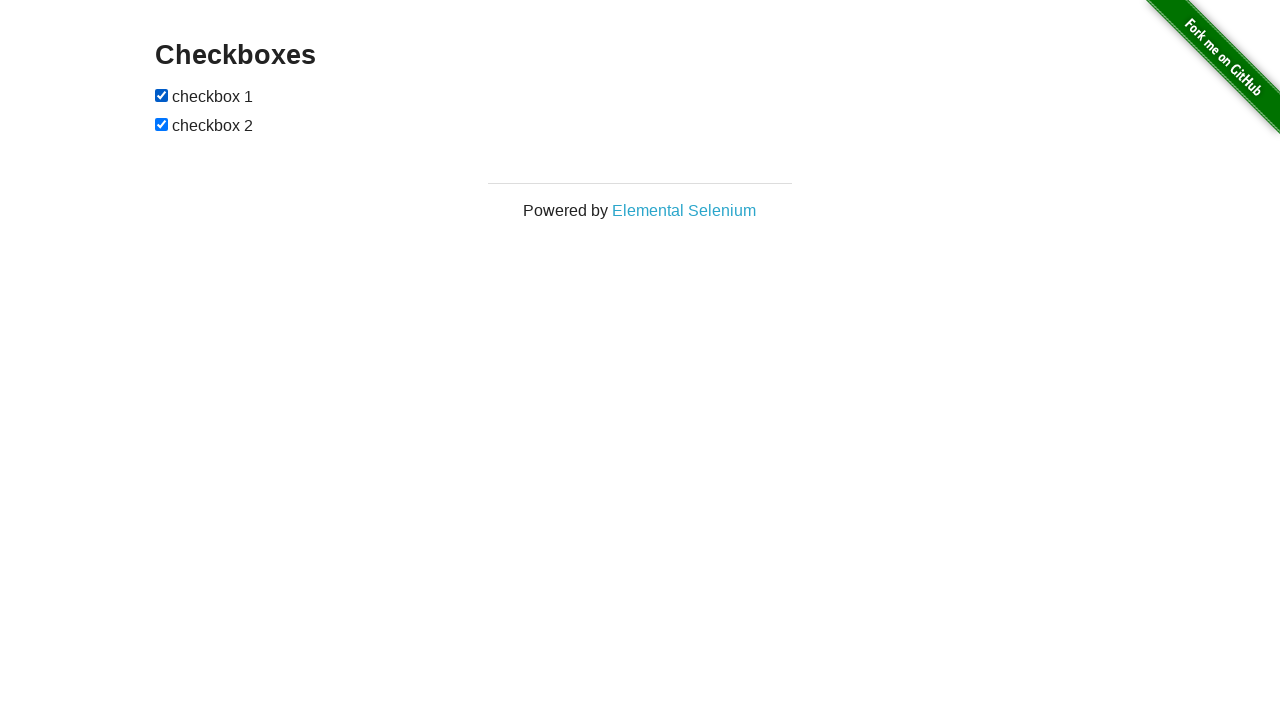